Tests a web form by filling in a text field with "Selenium", clicking the submit button, and verifying a success message appears

Starting URL: https://www.selenium.dev/selenium/web/web-form.html

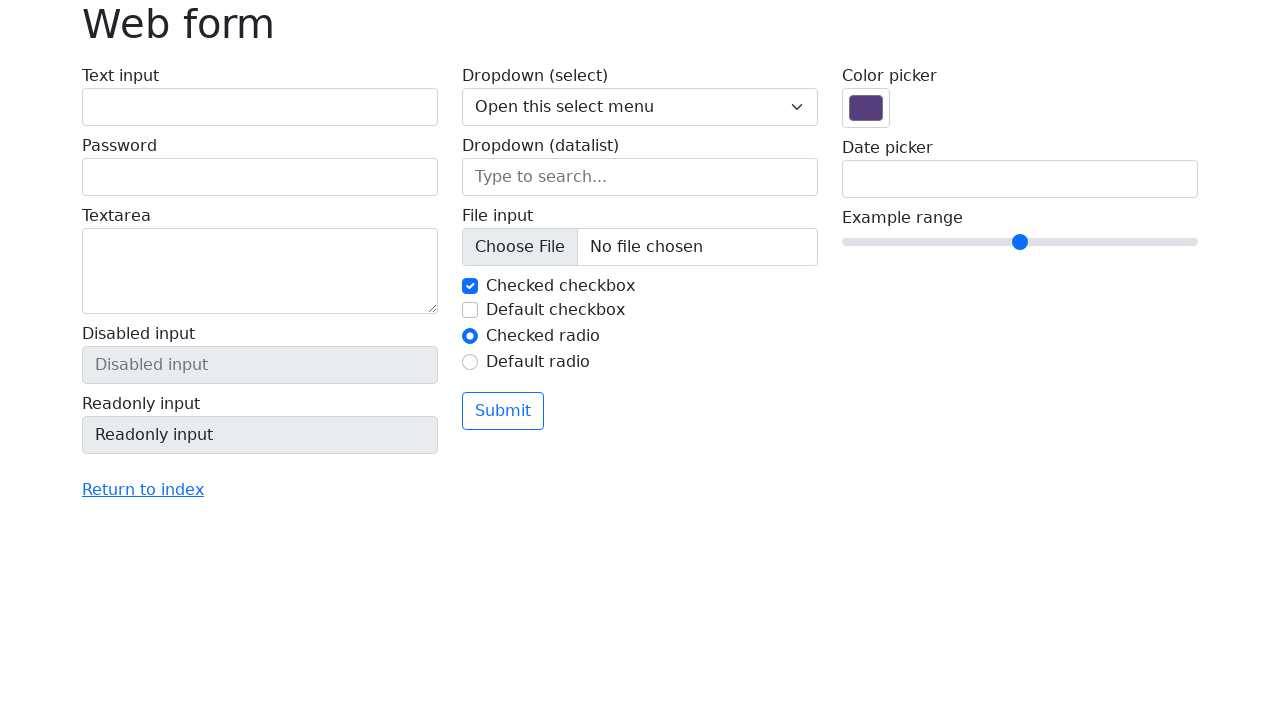

Filled text field with 'Selenium' on input[name='my-text']
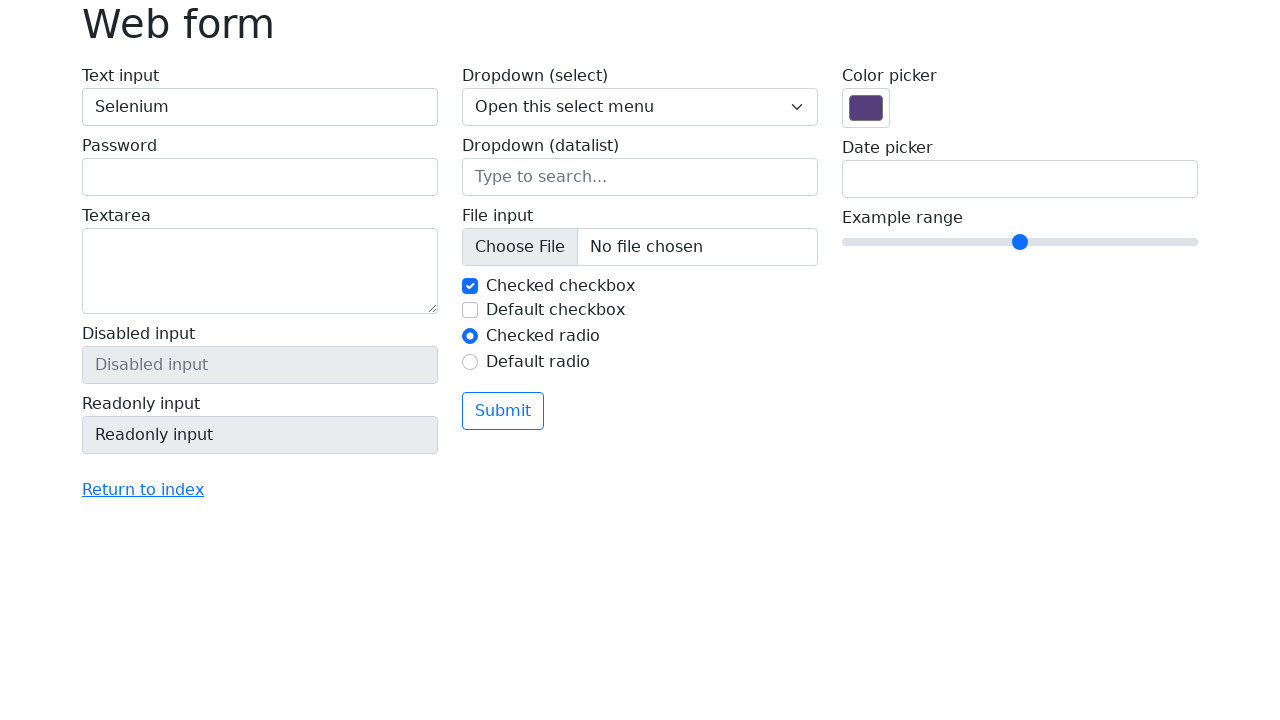

Clicked submit button at (503, 411) on button
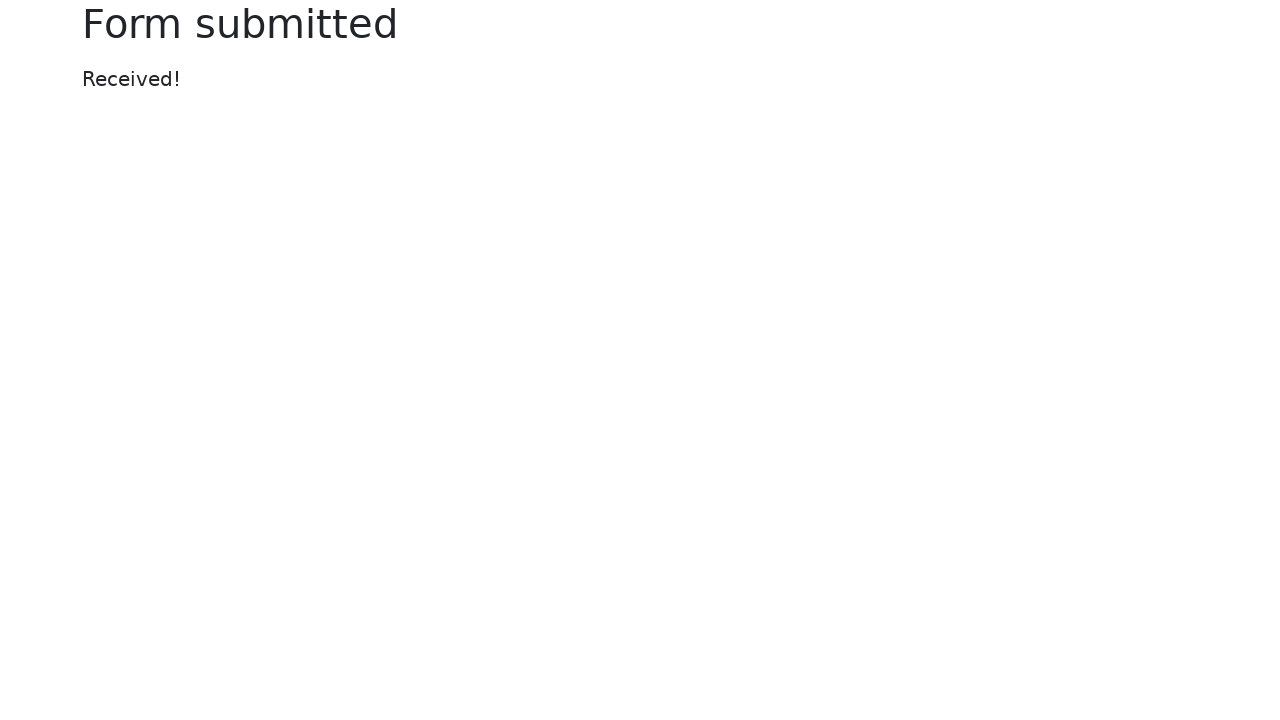

Success message appeared
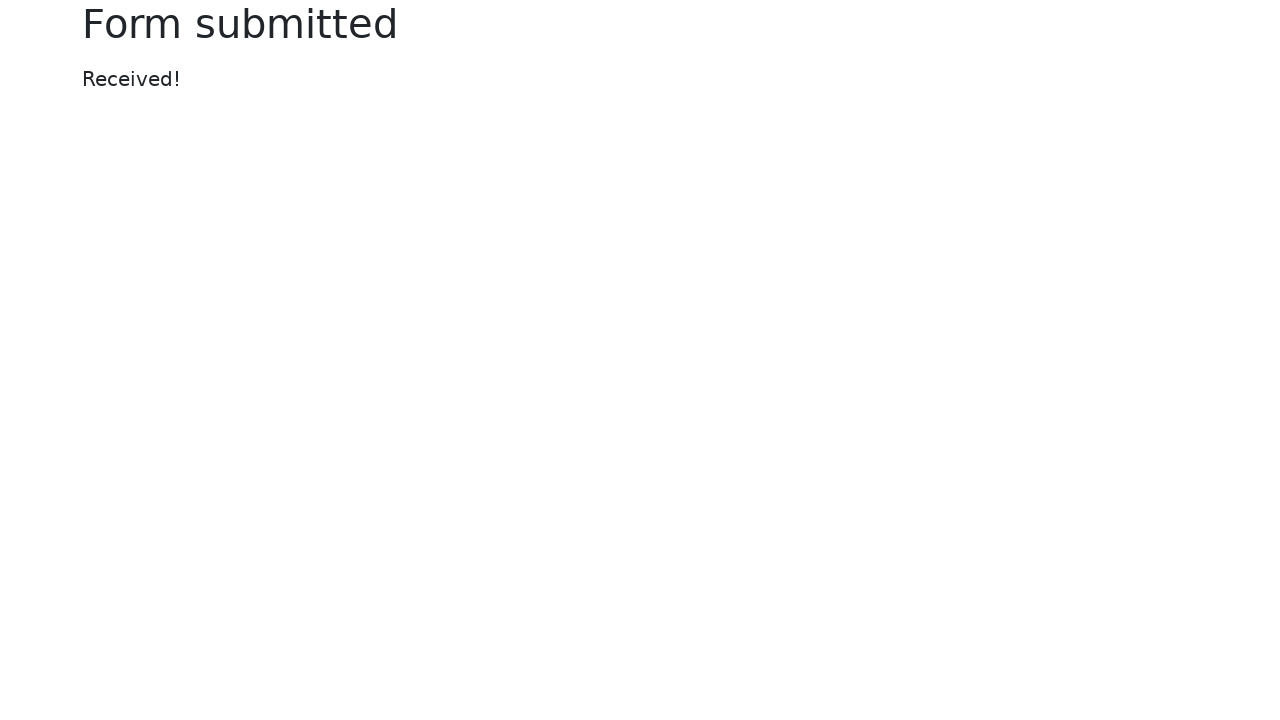

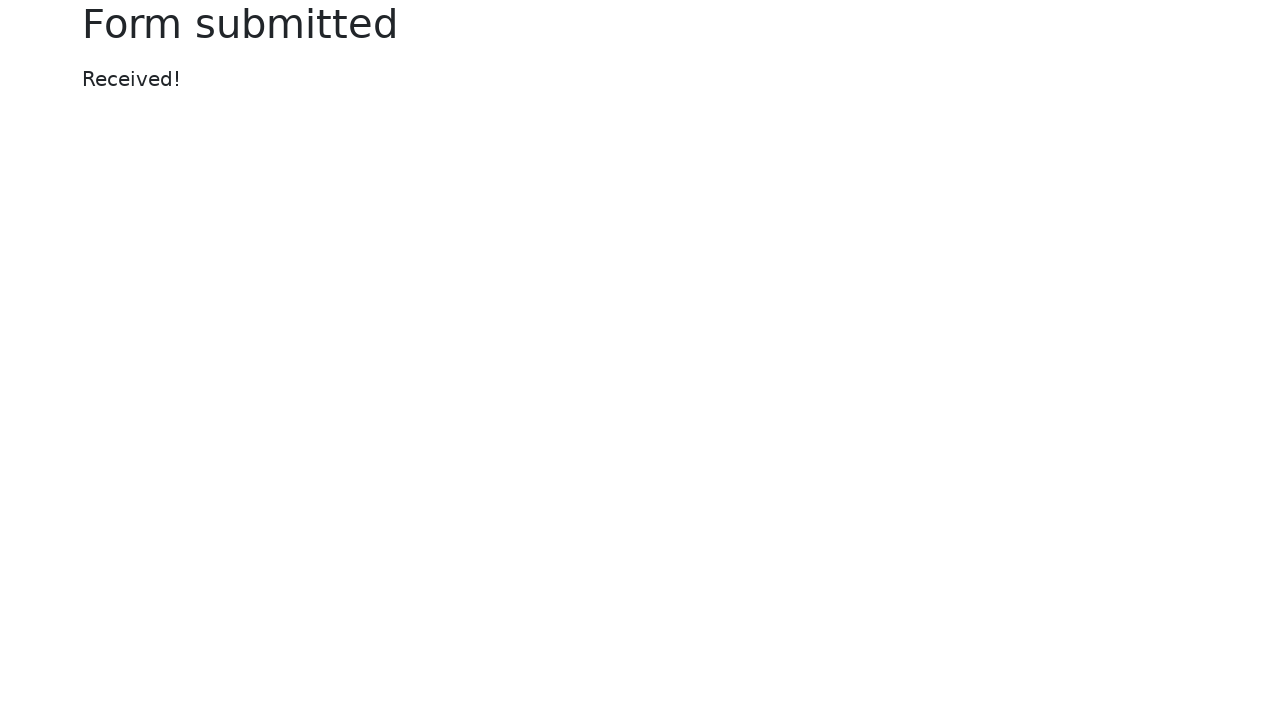